Navigates to the Honda 2 Wheelers India homepage and verifies the page loads successfully

Starting URL: https://www.honda2wheelersindia.com/

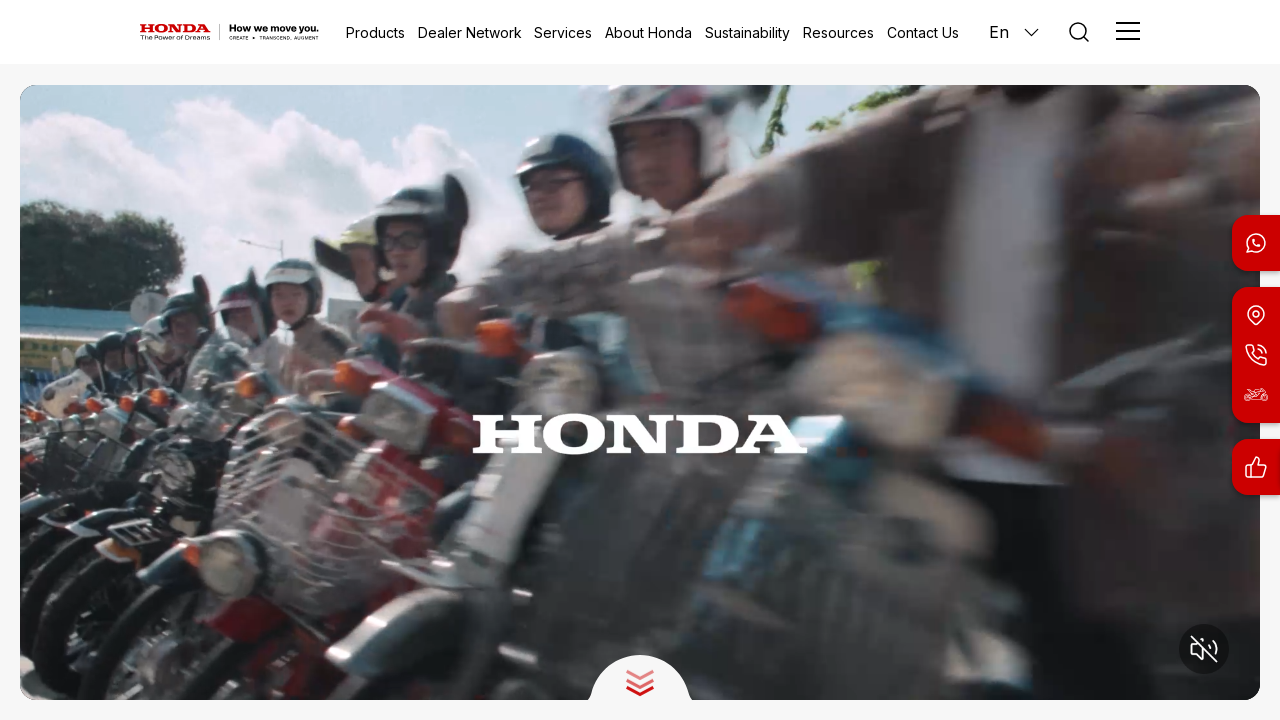

Page DOM content loaded successfully
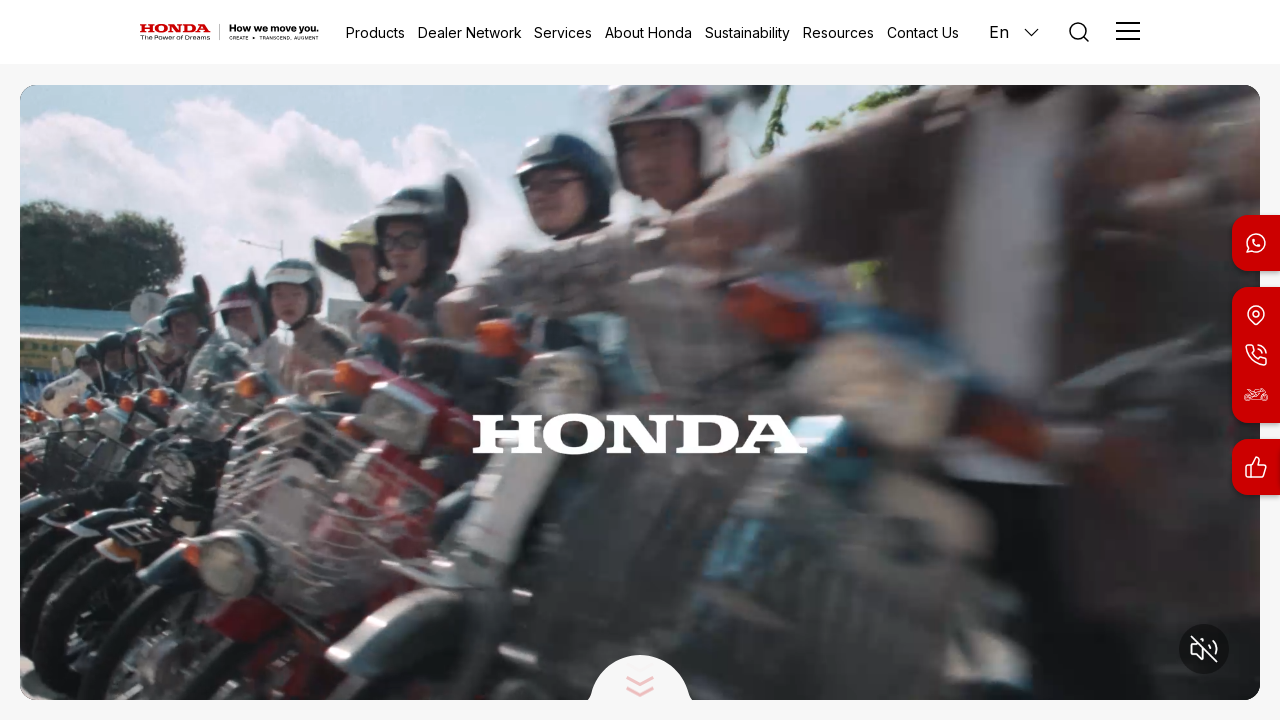

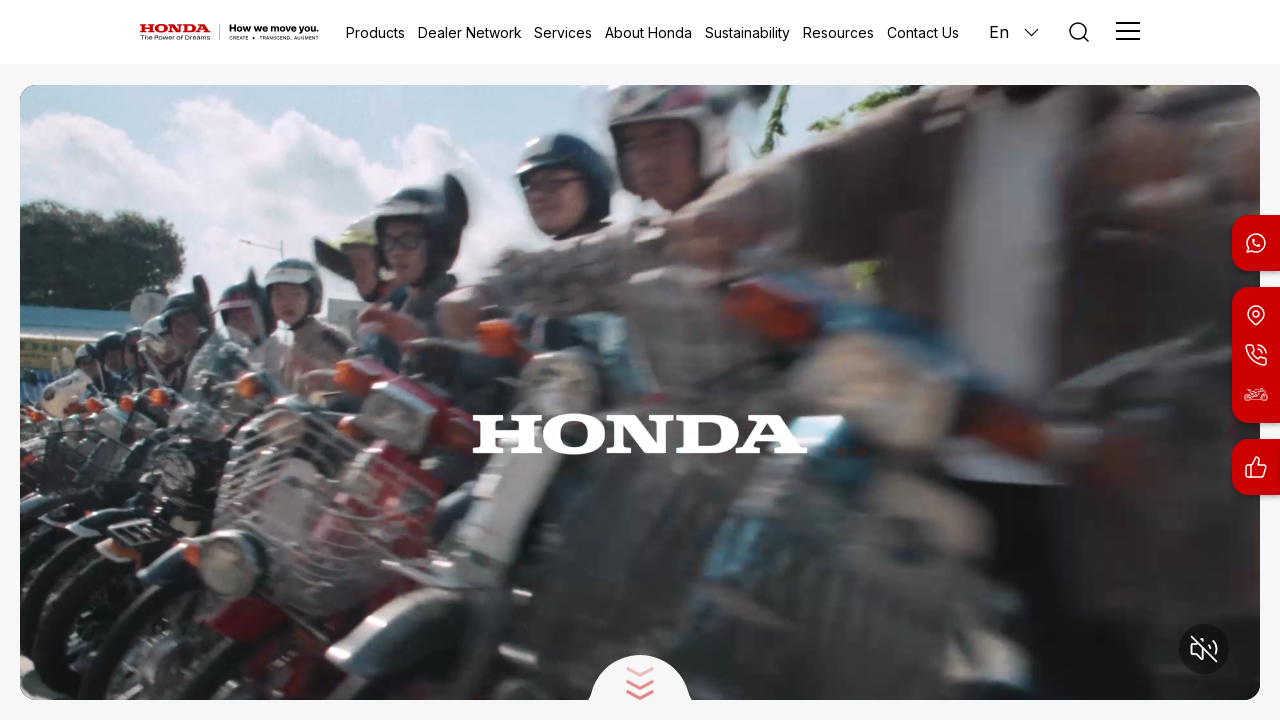